Navigates to an inputs page and clicks the Home link using class name locator, then verifies the page title

Starting URL: https://practice.cydeo.com/inputs

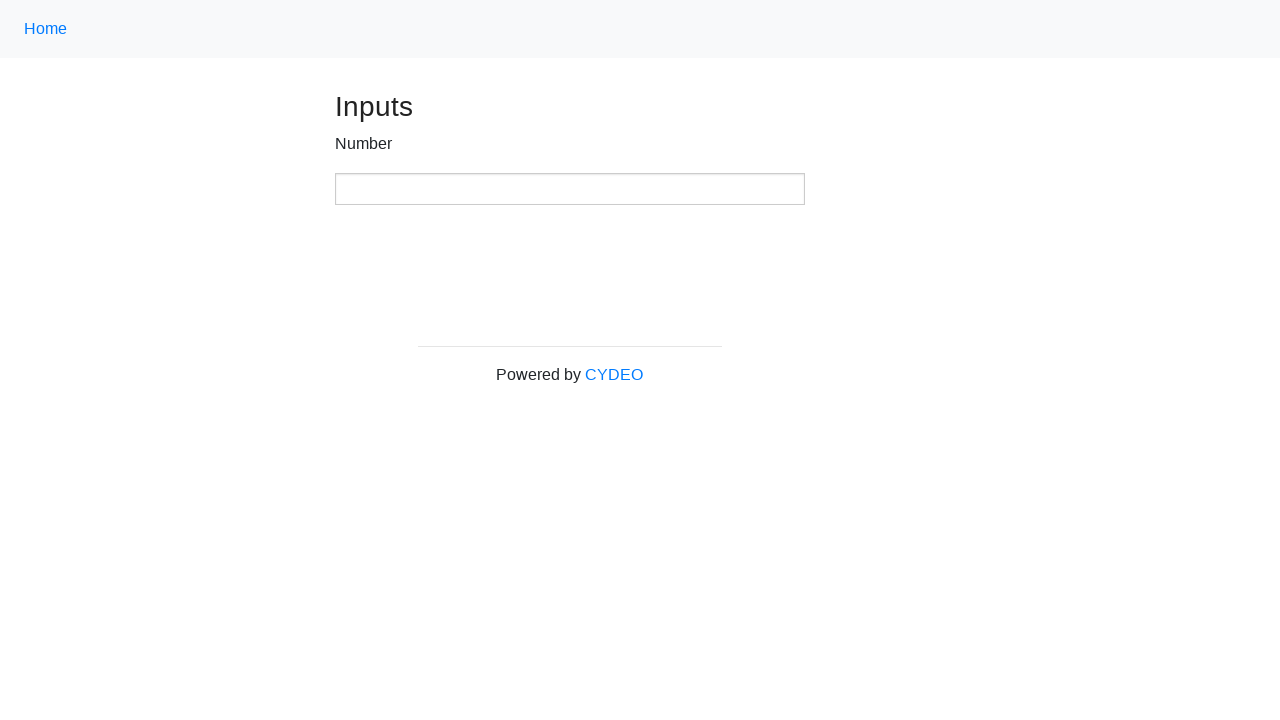

Clicked Home link using class name locator '.nav-link' at (46, 29) on .nav-link
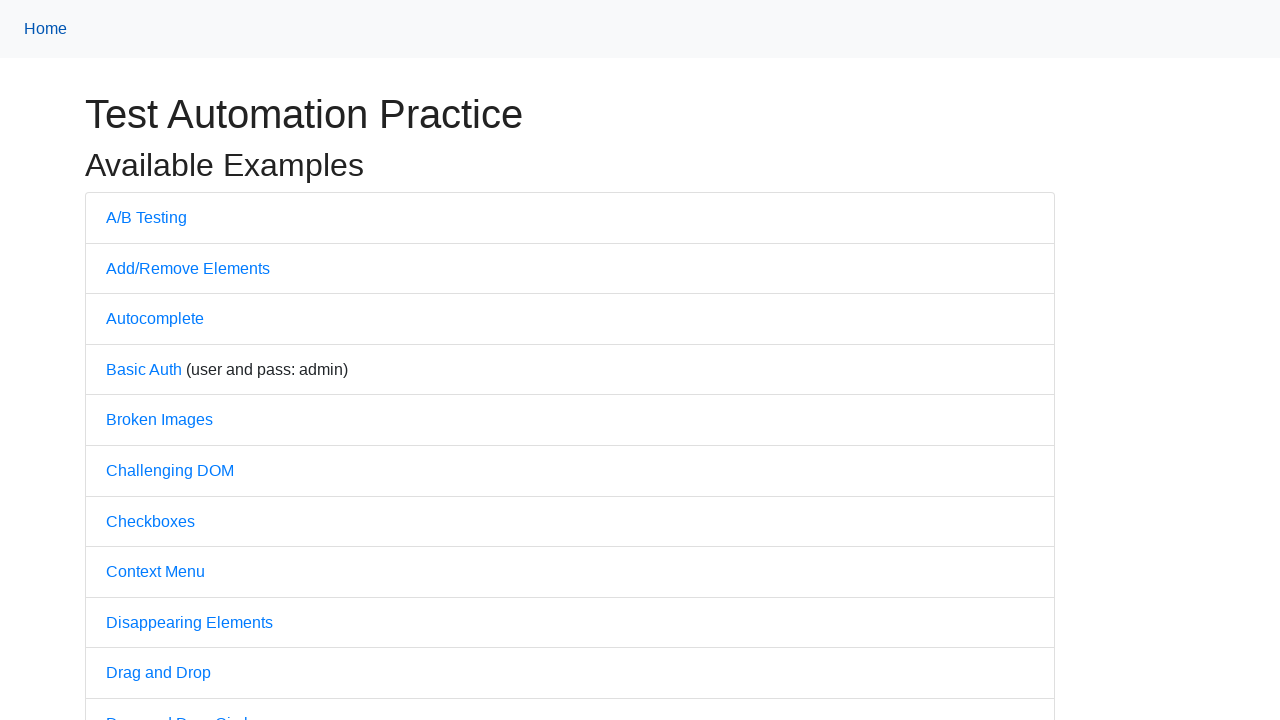

Page loaded and network idle state reached
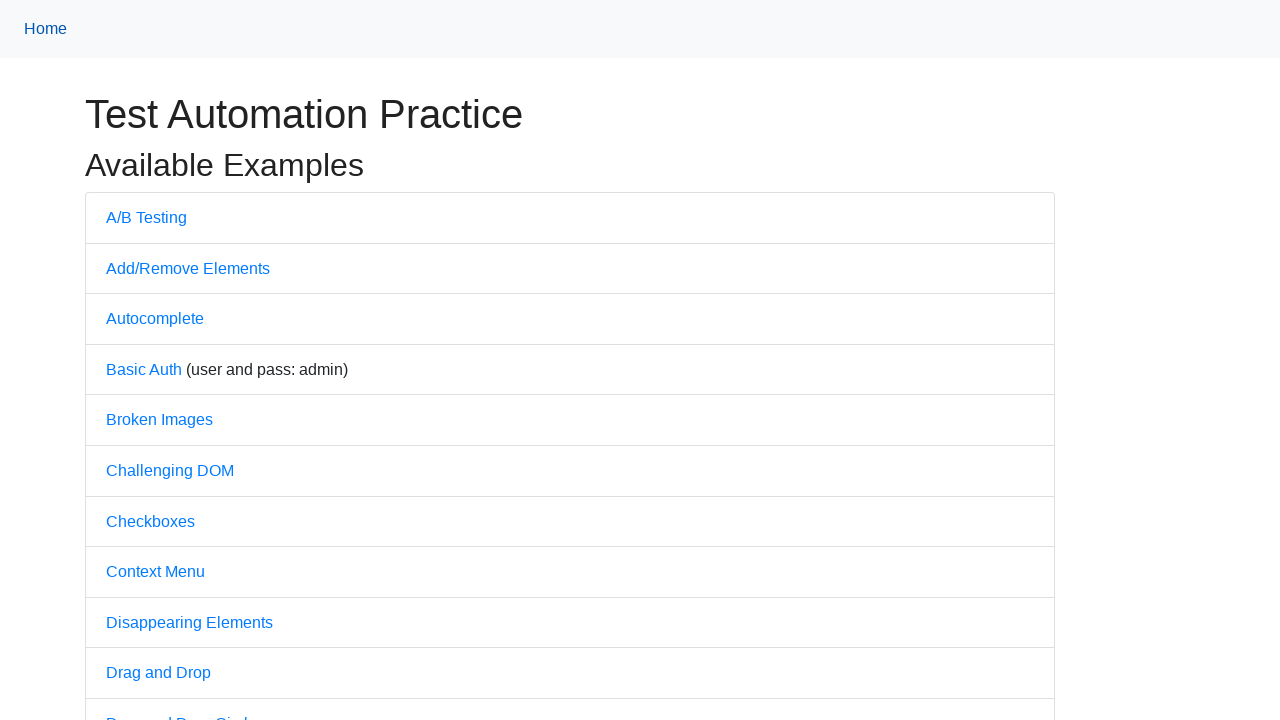

Verified page title is 'Practice'
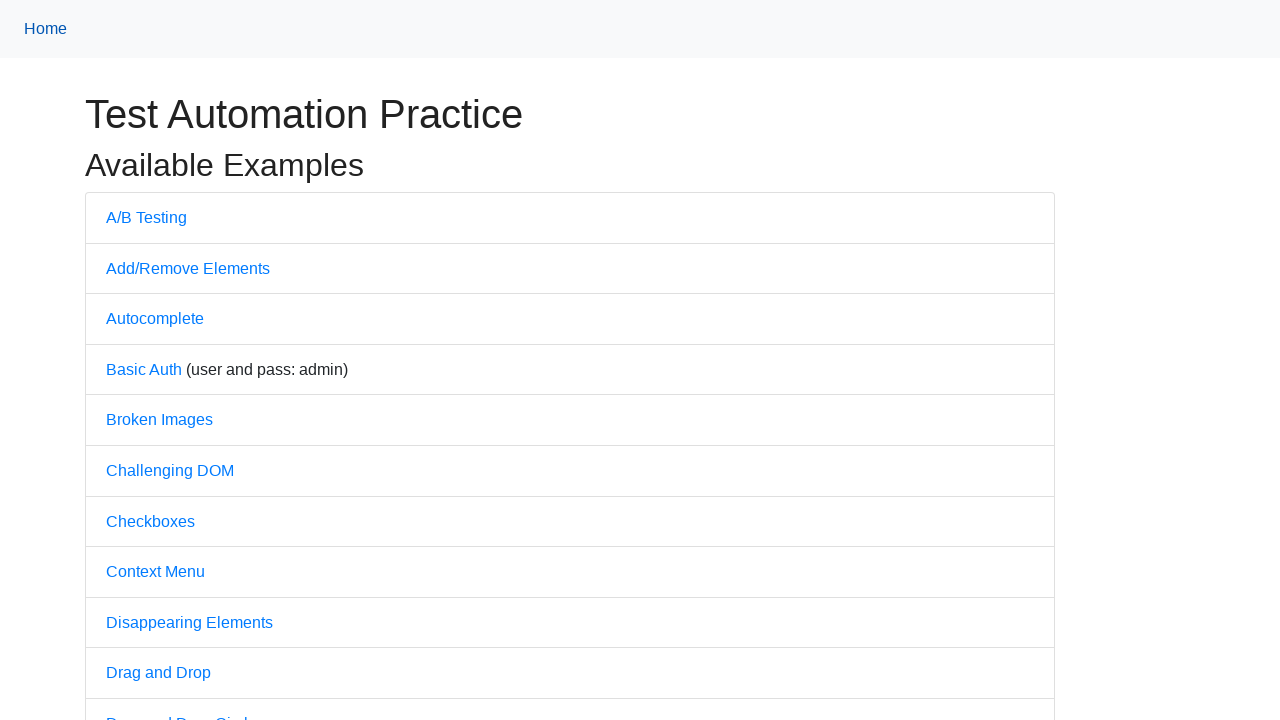

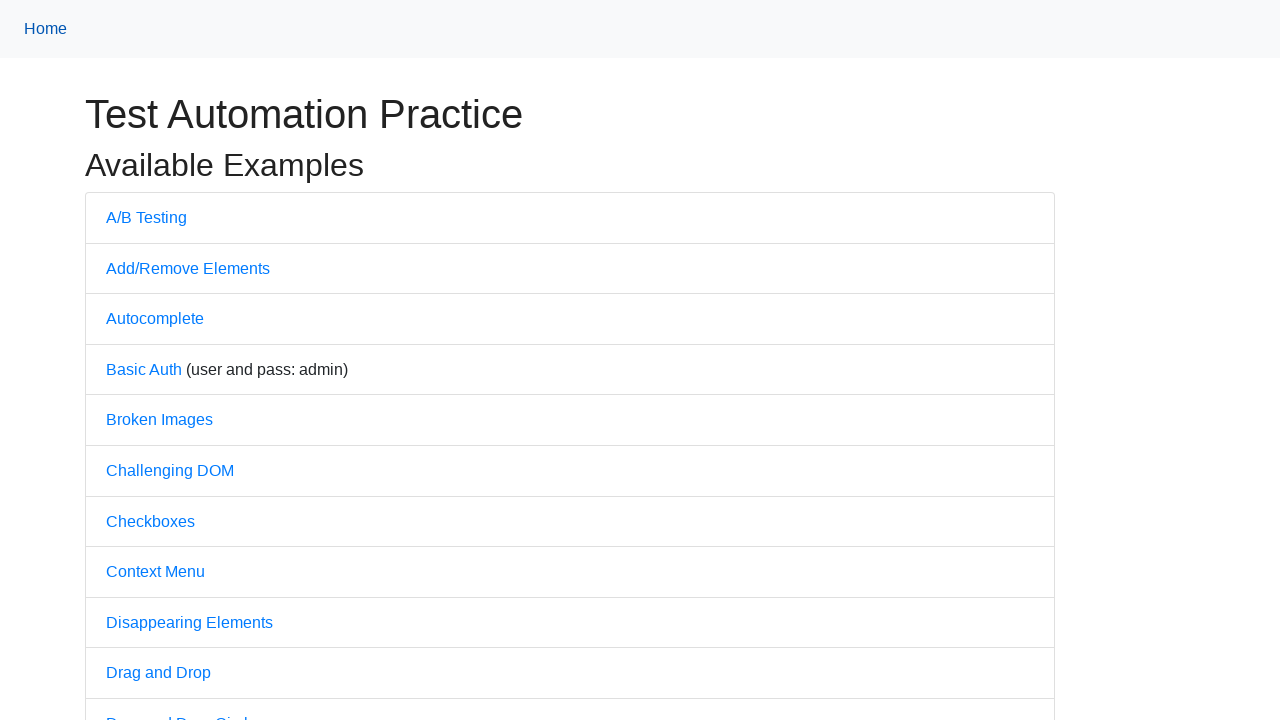